Tests a tic-tac-toe game where X wins by getting three in a column

Starting URL: https://playtictactoe.org/

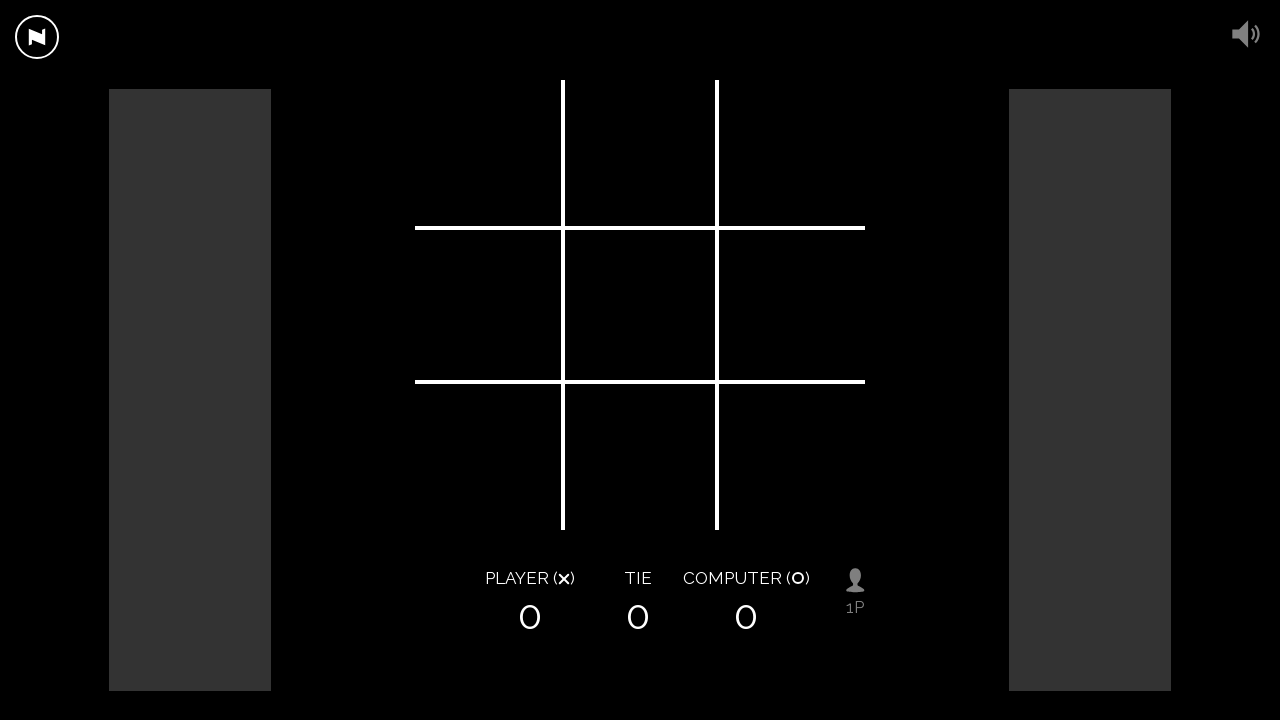

Clicked swap button to change settings at (855, 580) on .swap
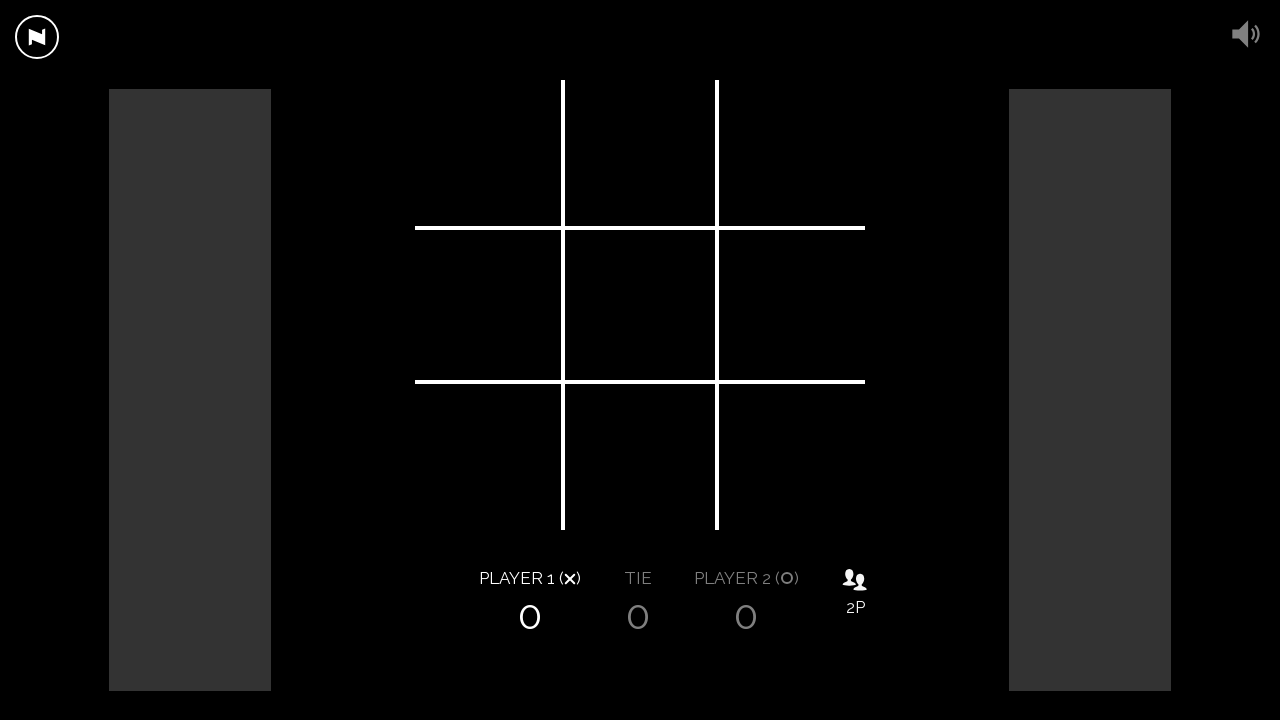

X played top-left cell at (490, 155) on xpath=/html/body/div[3]/div[1]/div[1]
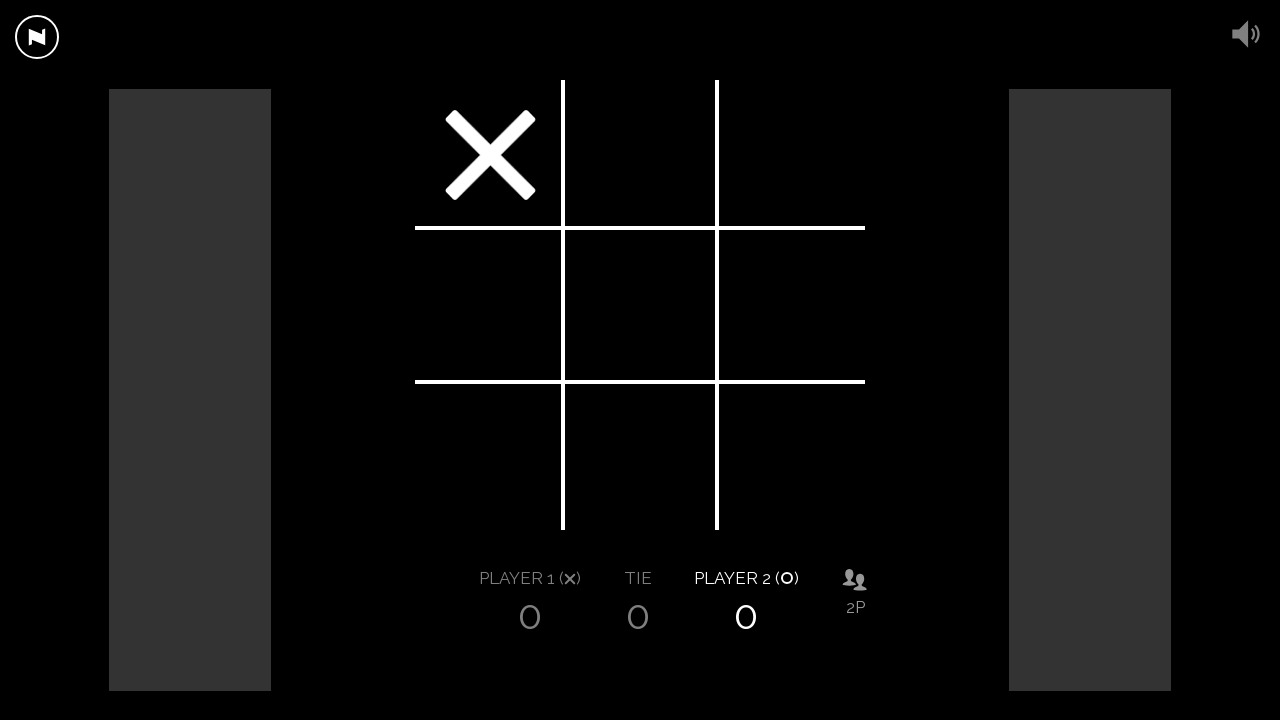

O played top-center cell at (640, 155) on xpath=/html/body/div[3]/div[1]/div[2]
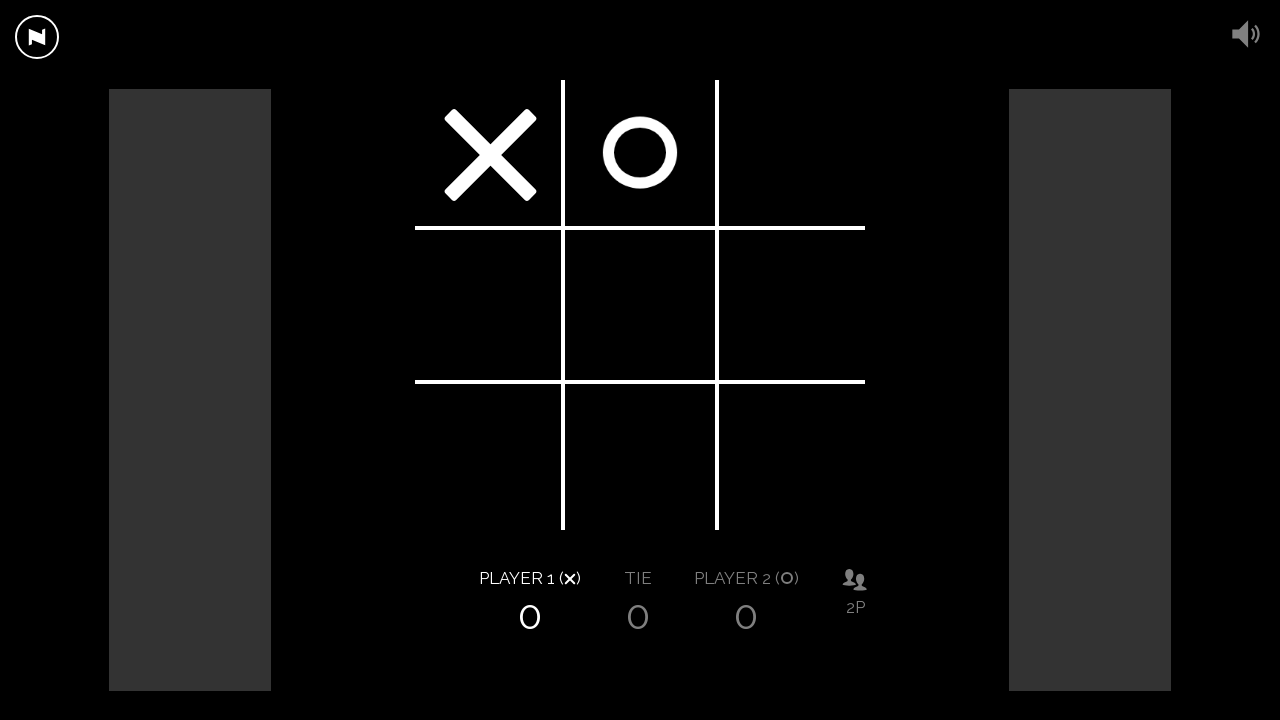

X played middle-left cell at (490, 305) on xpath=/html/body/div[3]/div[1]/div[4]
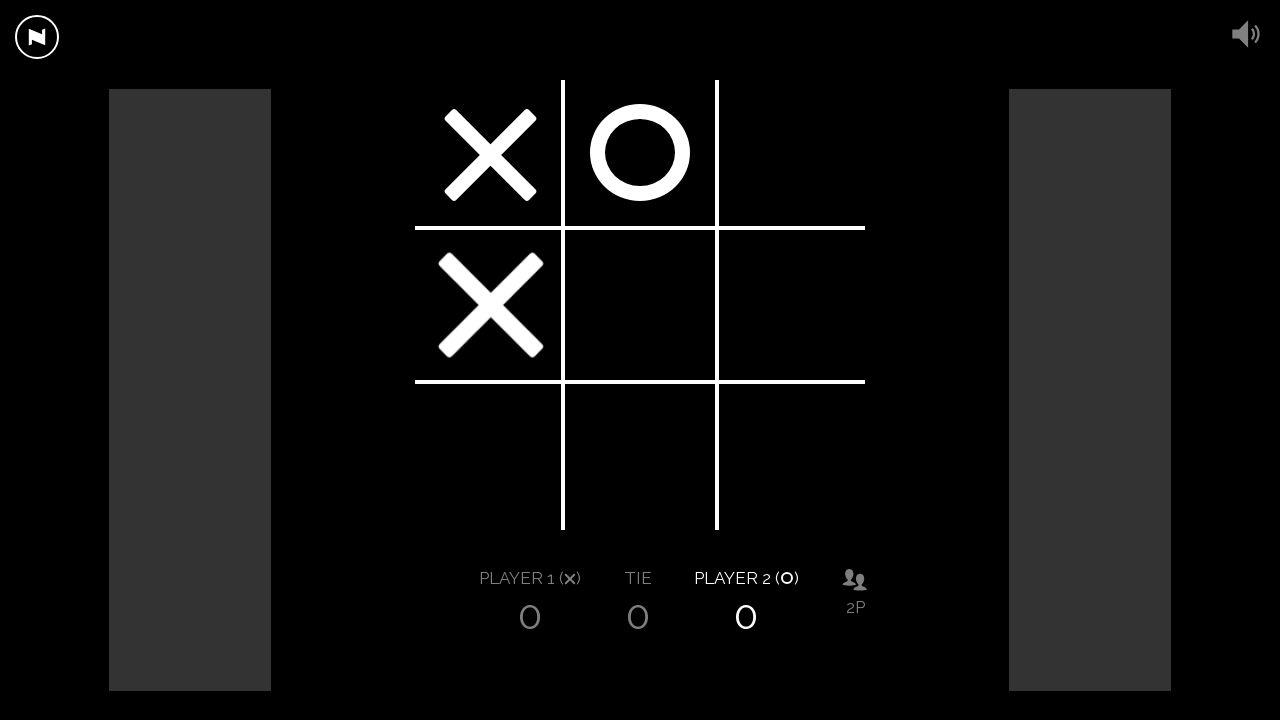

O played middle-center cell at (640, 305) on xpath=/html/body/div[3]/div[1]/div[5]
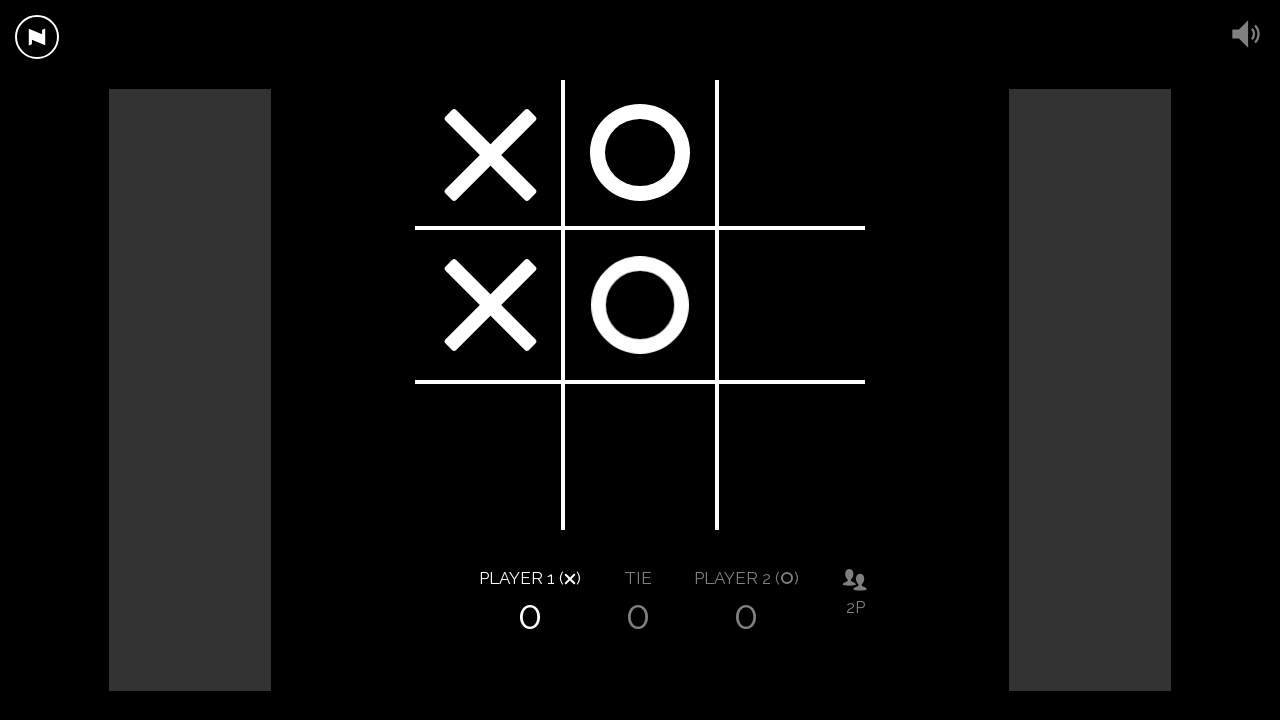

X played bottom-left cell to win with vertical line at (490, 455) on xpath=/html/body/div[3]/div[1]/div[7]
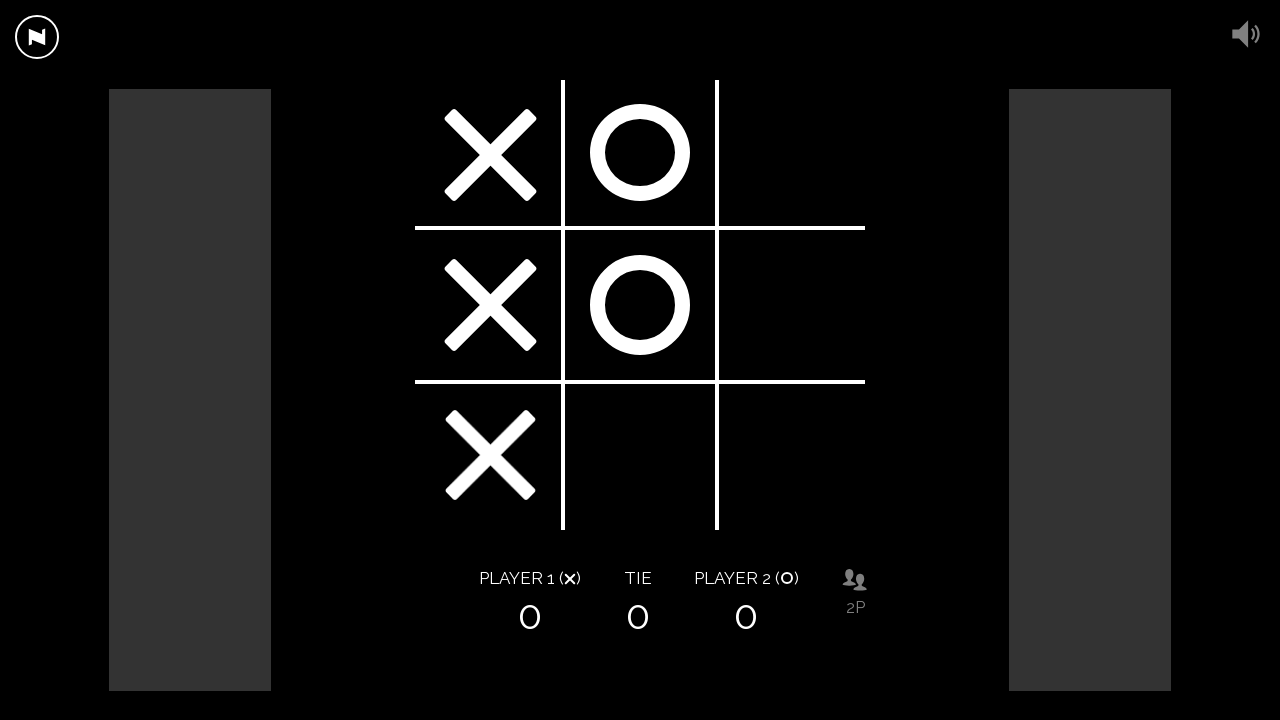

Waited 2 seconds for result to update
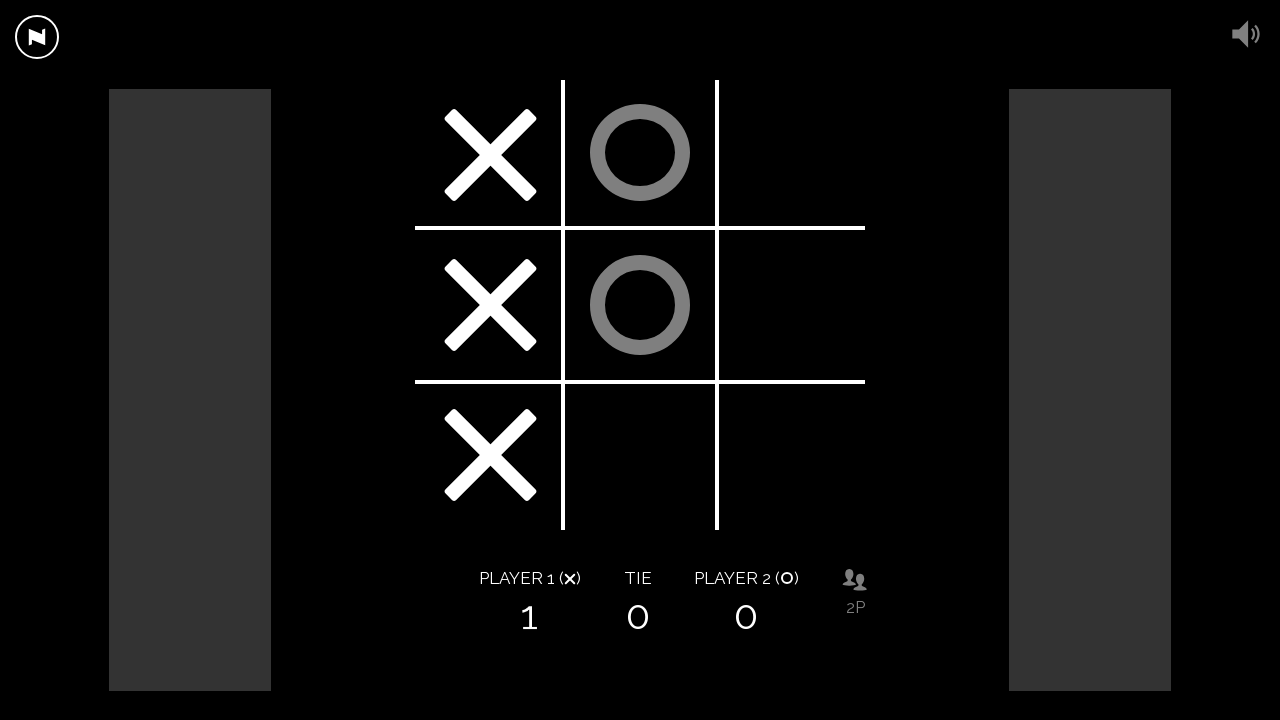

Retrieved X win counter text: '1'
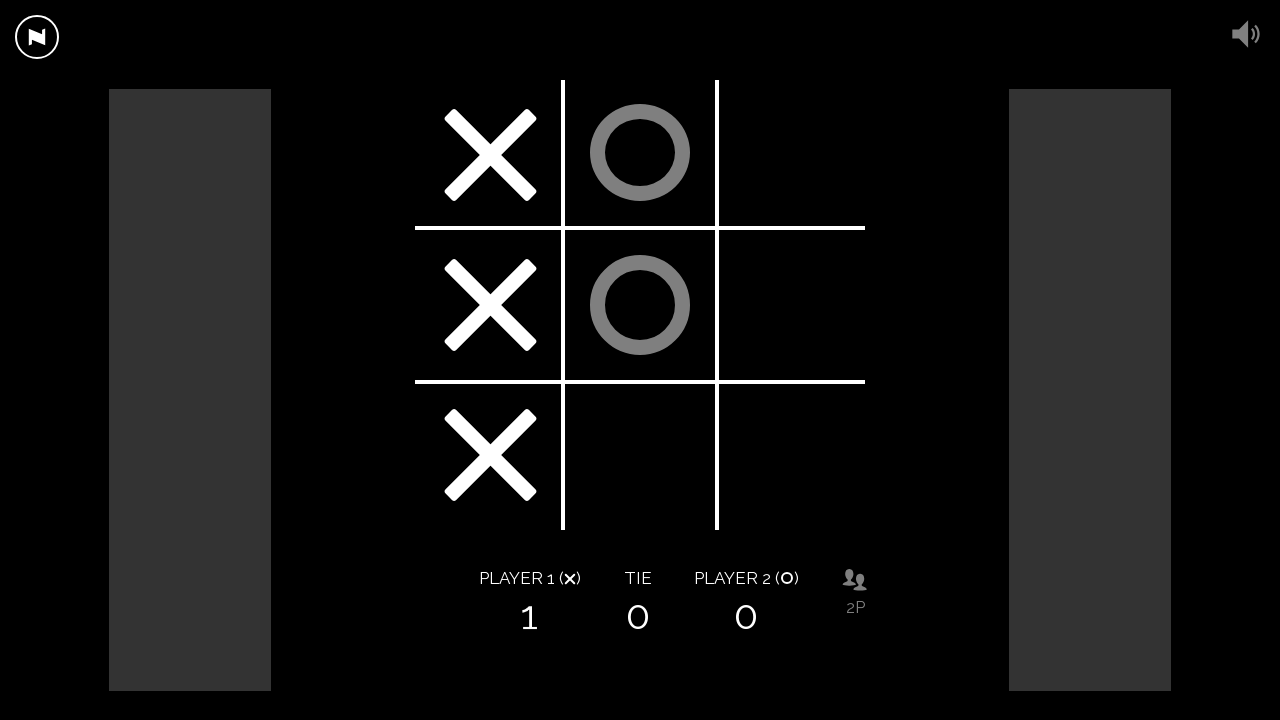

Verified X win counter is '1' - test passed
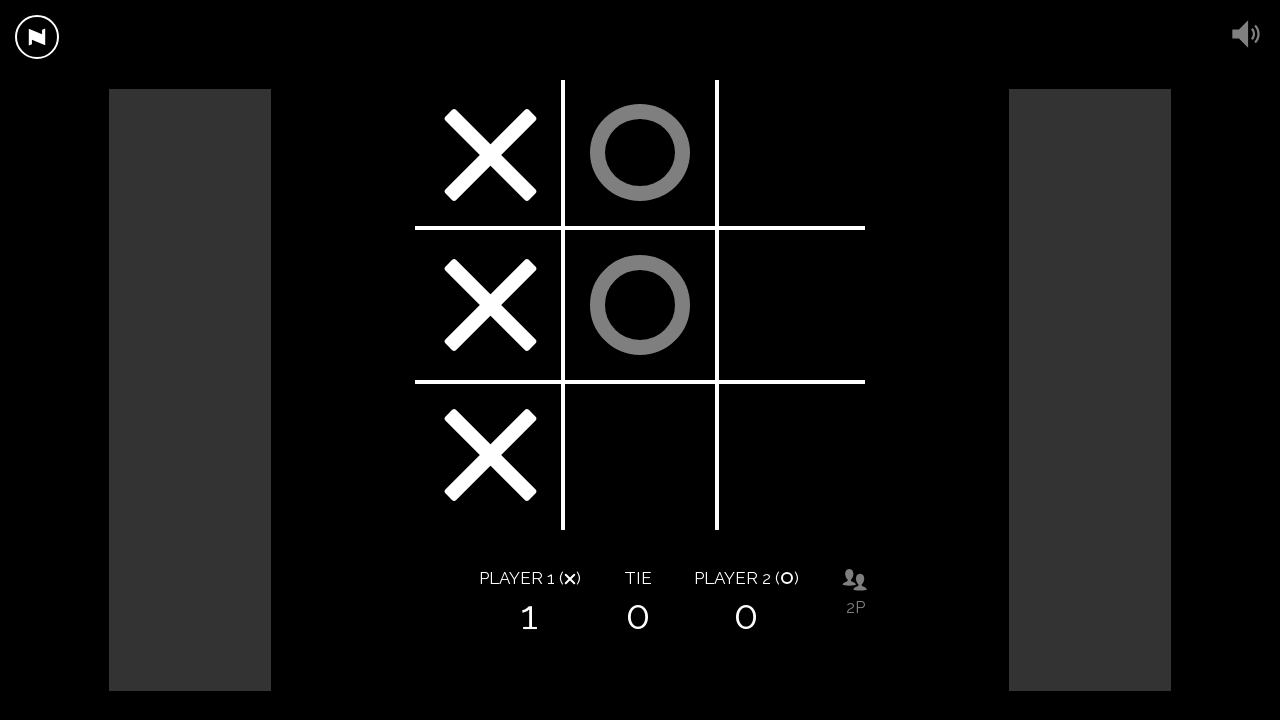

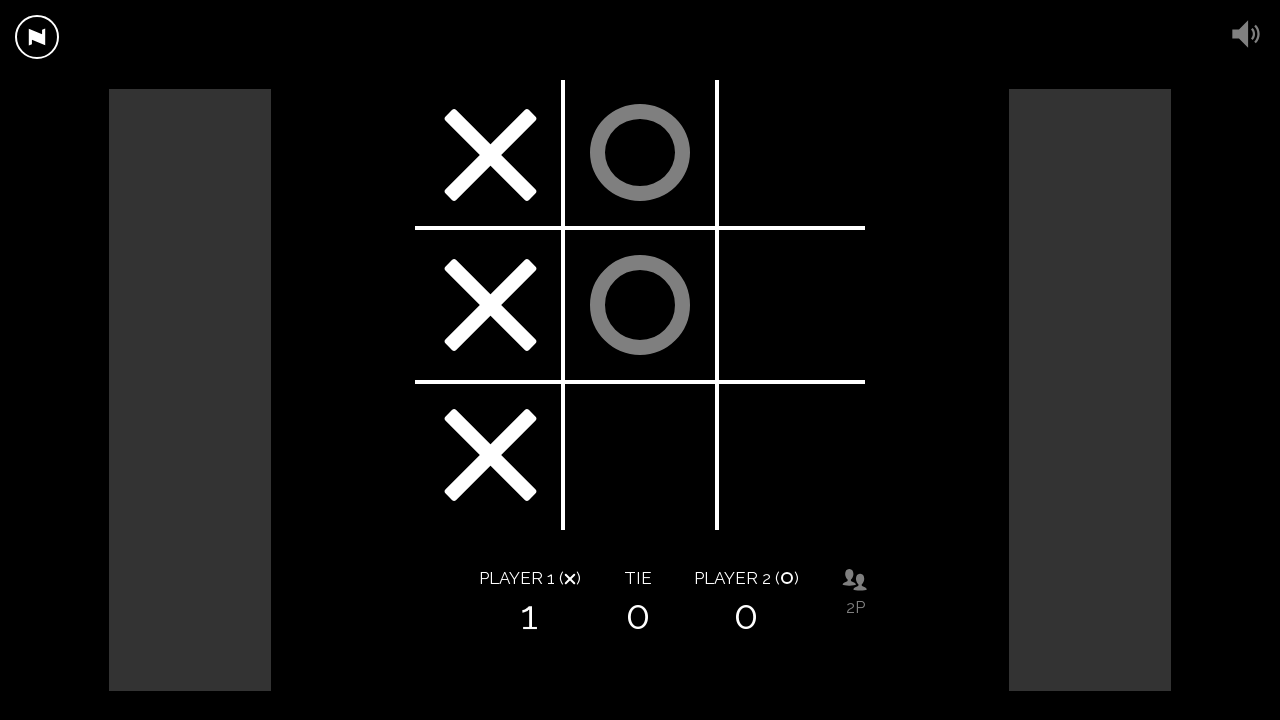